Tests checkbox selection by clicking on checkbox options 2 and 3, then fills a name field and handles an alert dialog

Starting URL: https://codenboxautomationlab.com/practice/

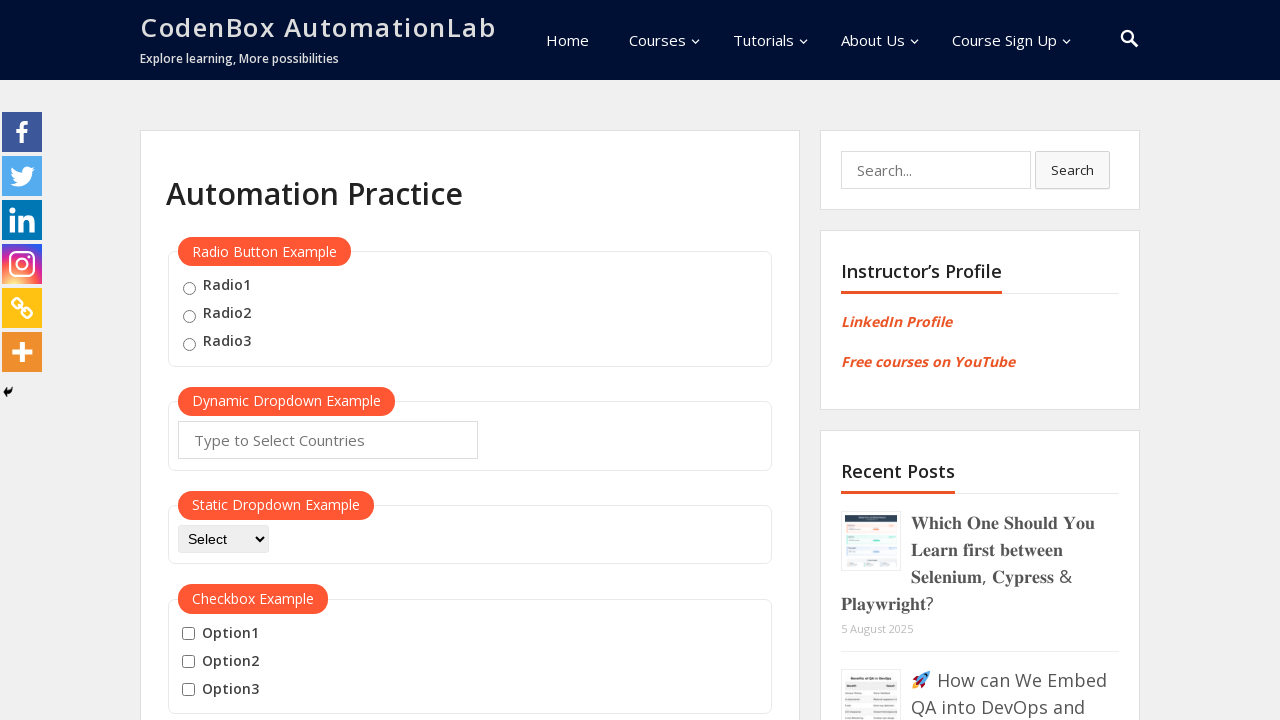

Clicked checkbox option 2 at (188, 662) on #checkBoxOption2
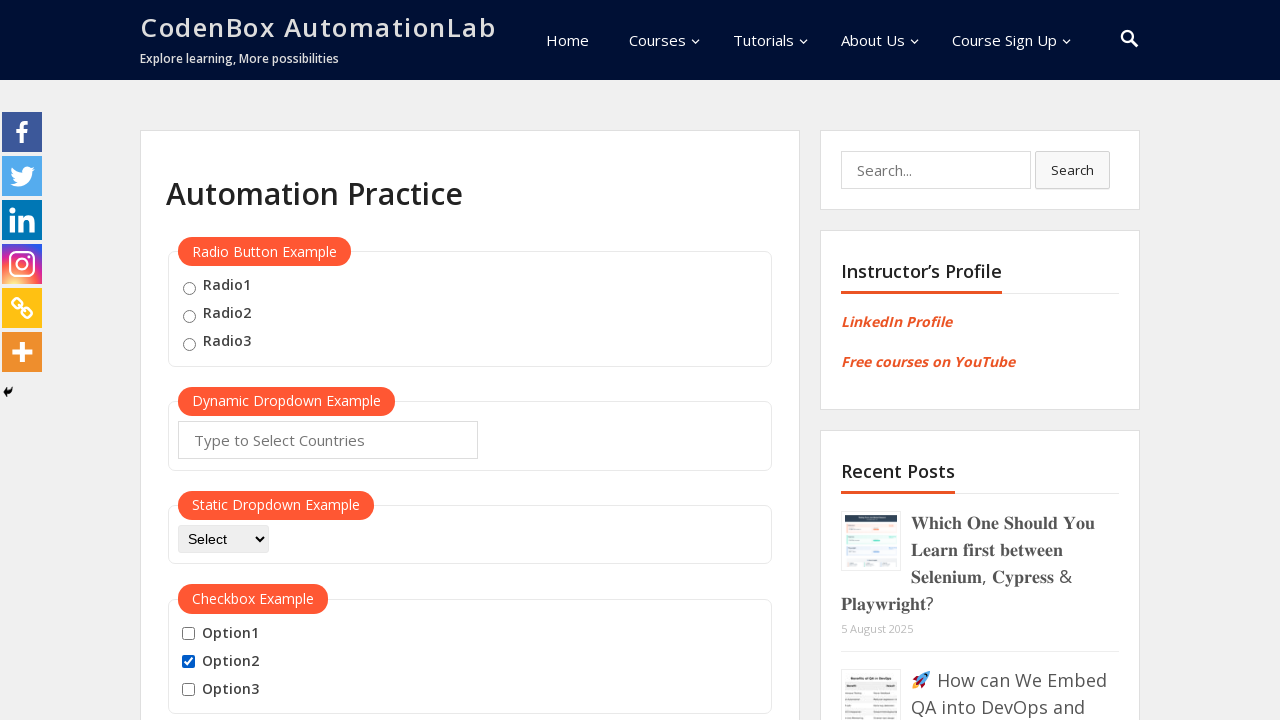

Clicked checkbox option 3 at (188, 690) on #checkBoxOption3
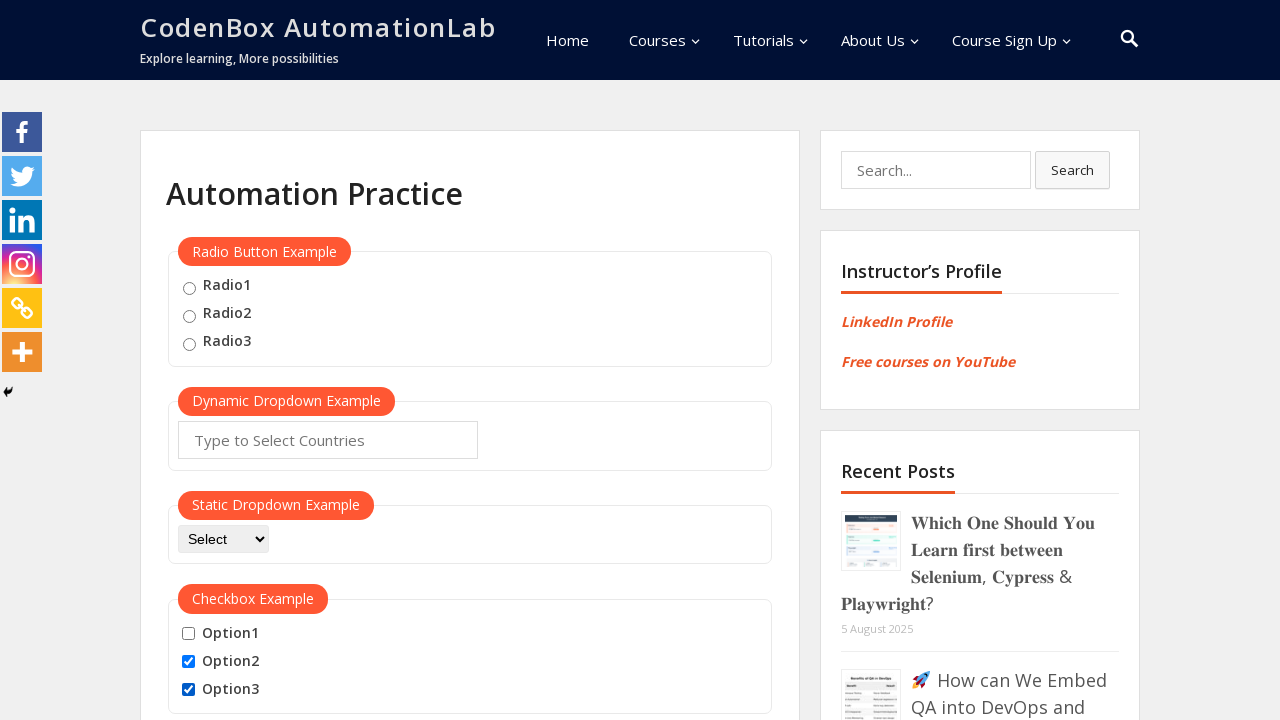

Filled name field with 'TestUser' on #name
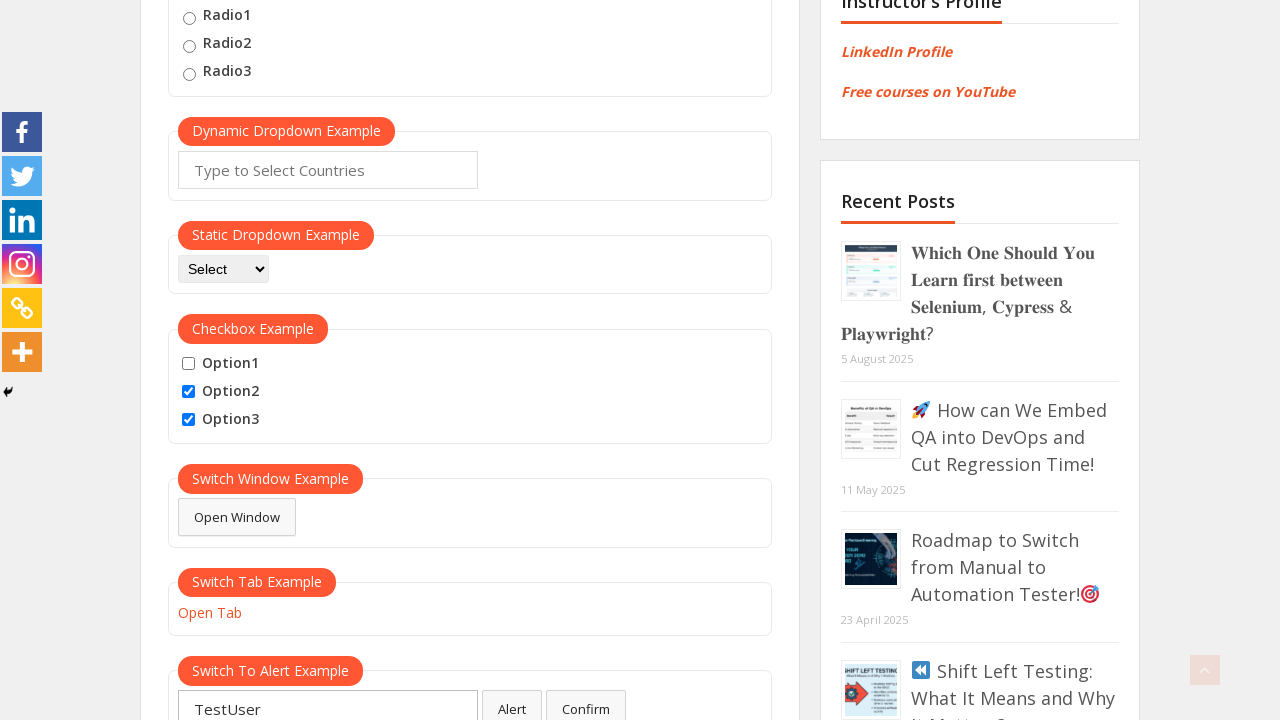

Clicked alert button at (512, 701) on #alertbtn
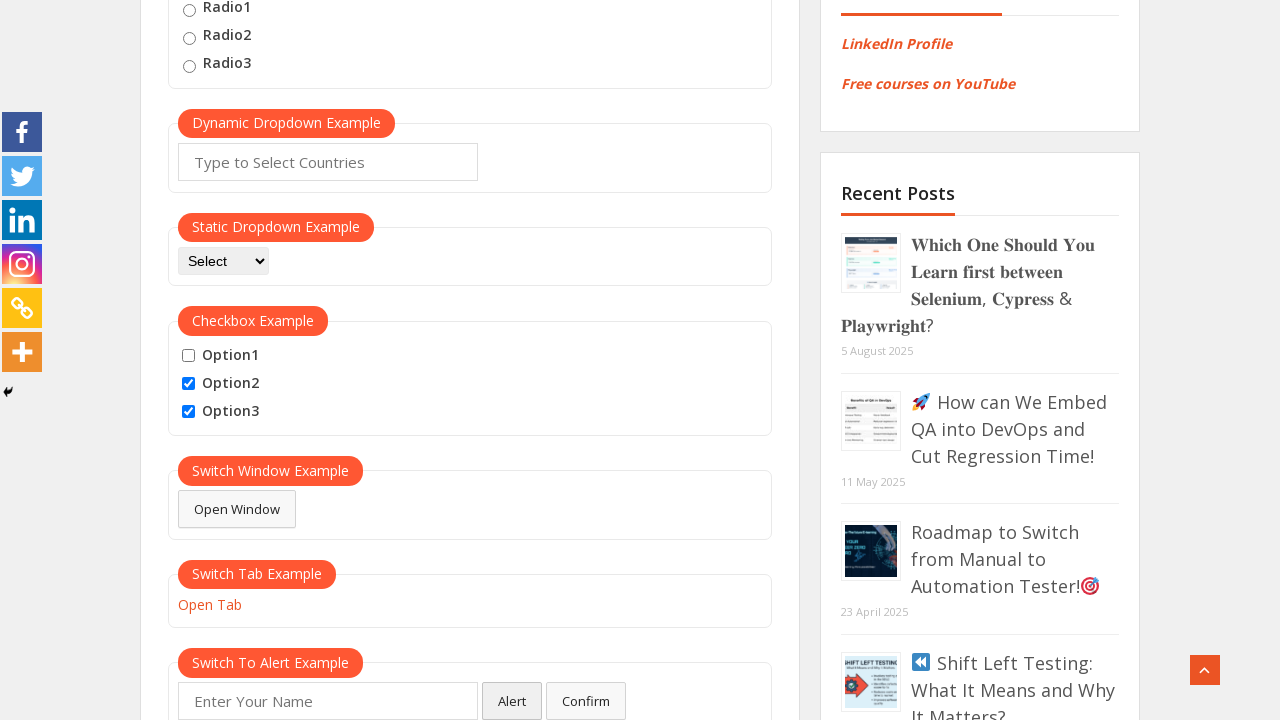

Set up dialog handler to accept alerts
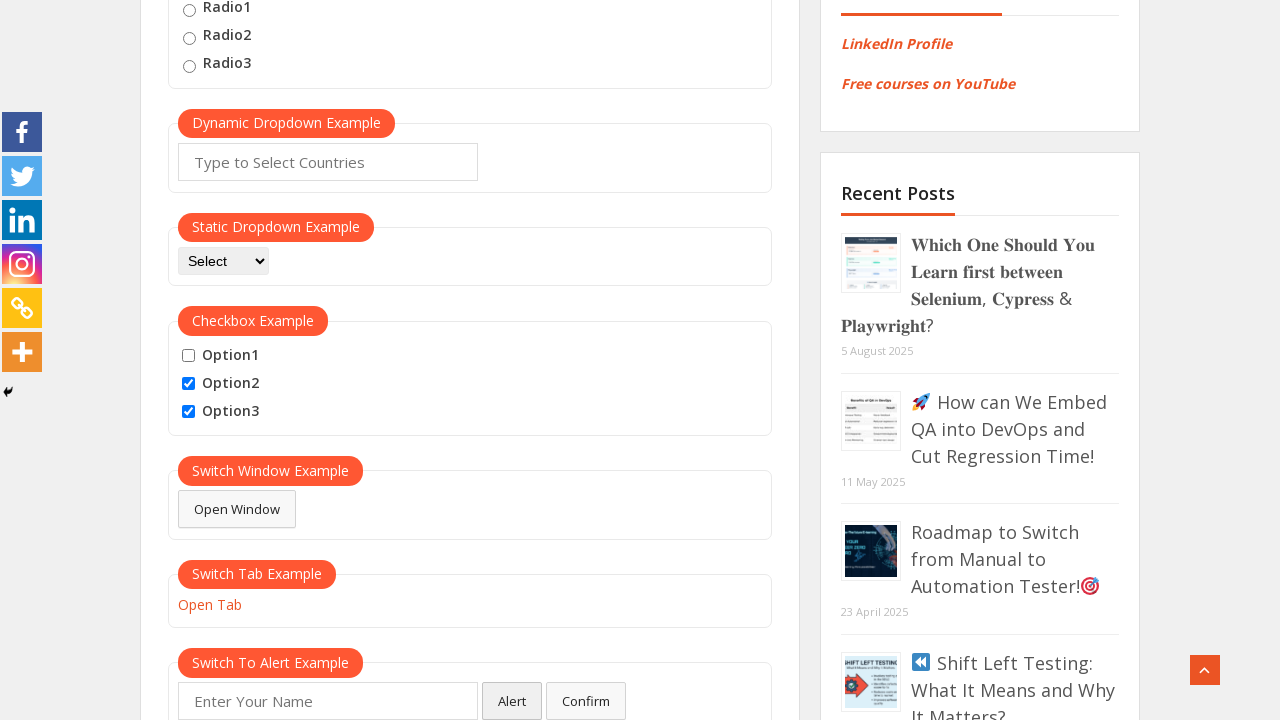

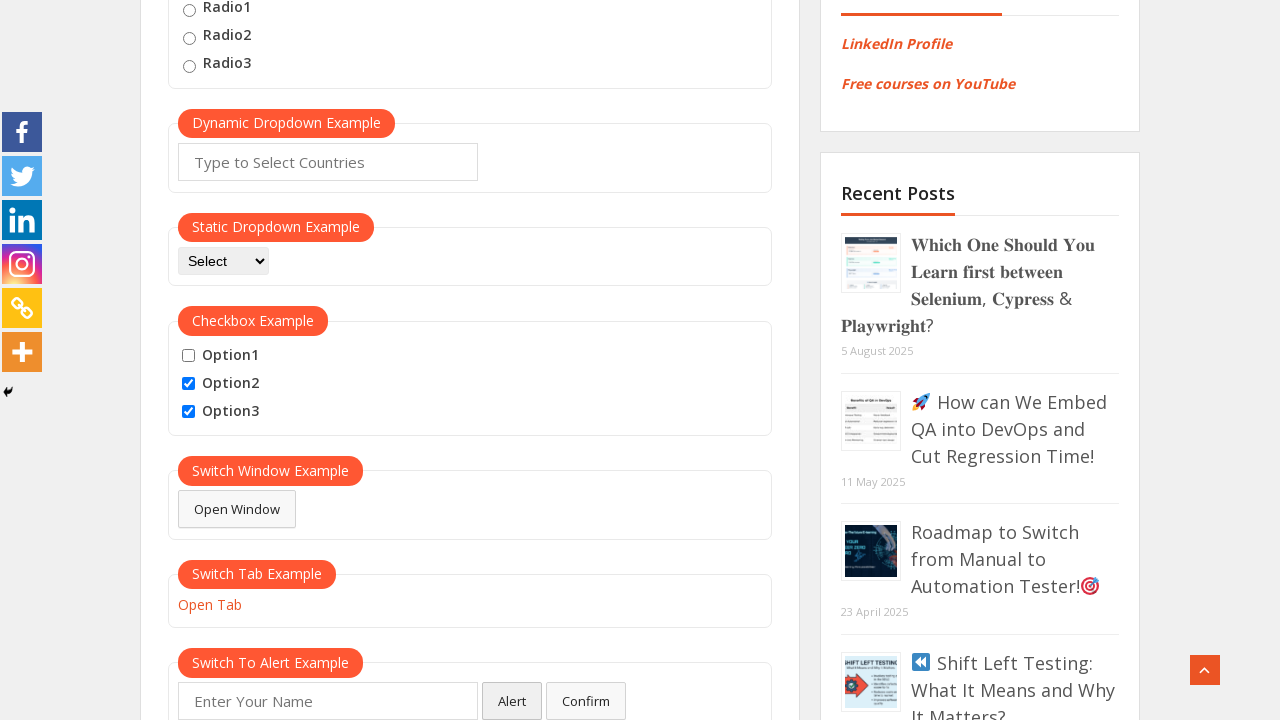